Tests JavaScript prompt alert functionality by clicking a button to trigger a prompt, entering text into the prompt, verifying the prompt text, and then dismissing it.

Starting URL: https://demoqa.com/alerts

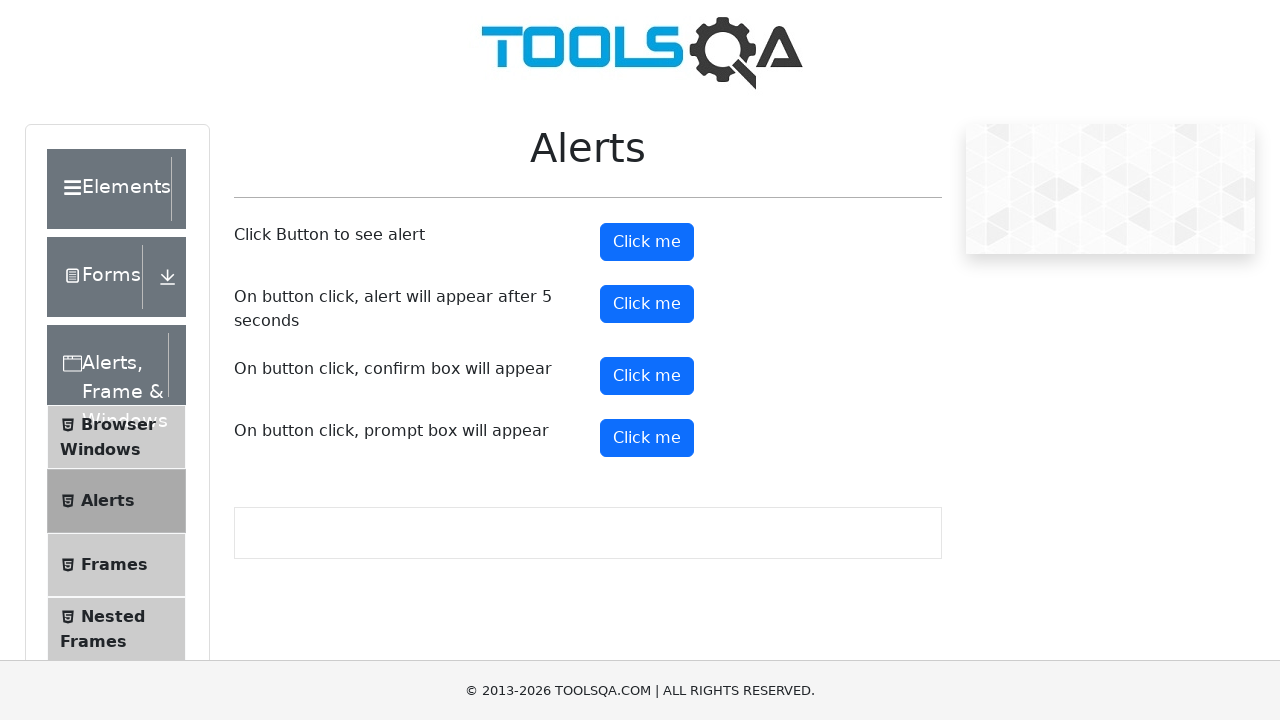

Registered dialog event handler for prompt alerts
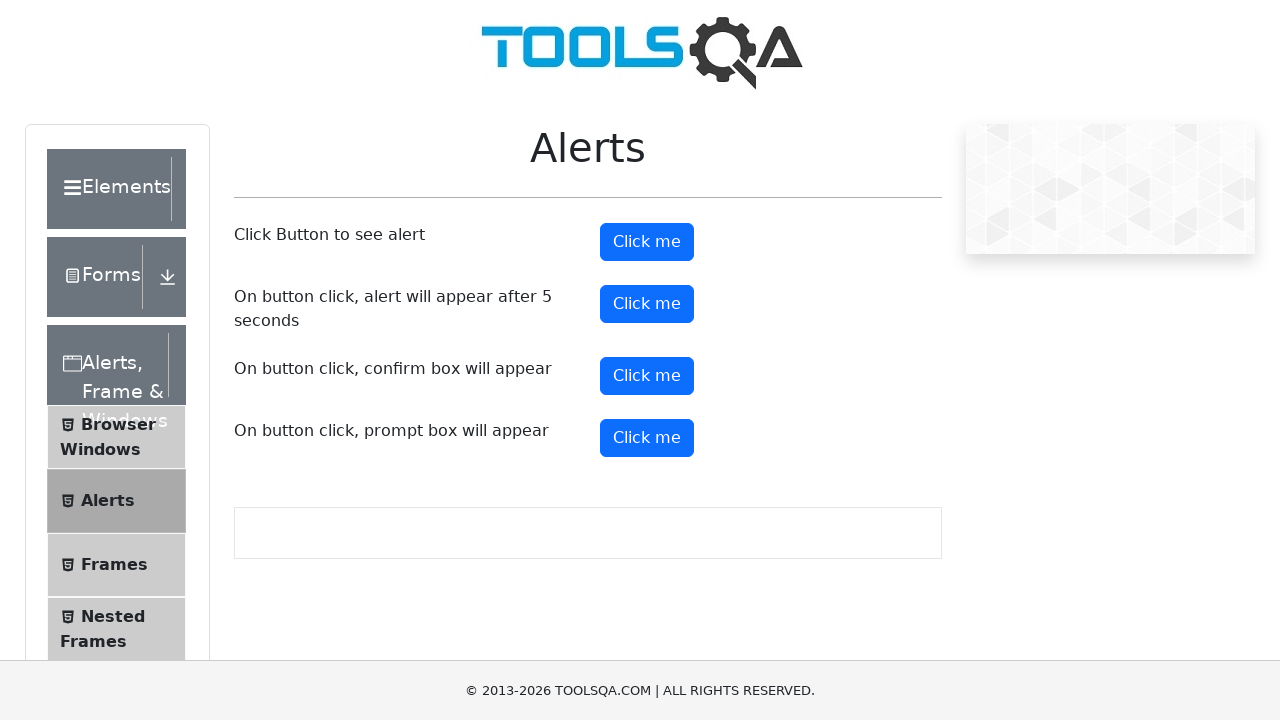

Clicked prompt button to trigger alert dialog at (647, 438) on #promtButton
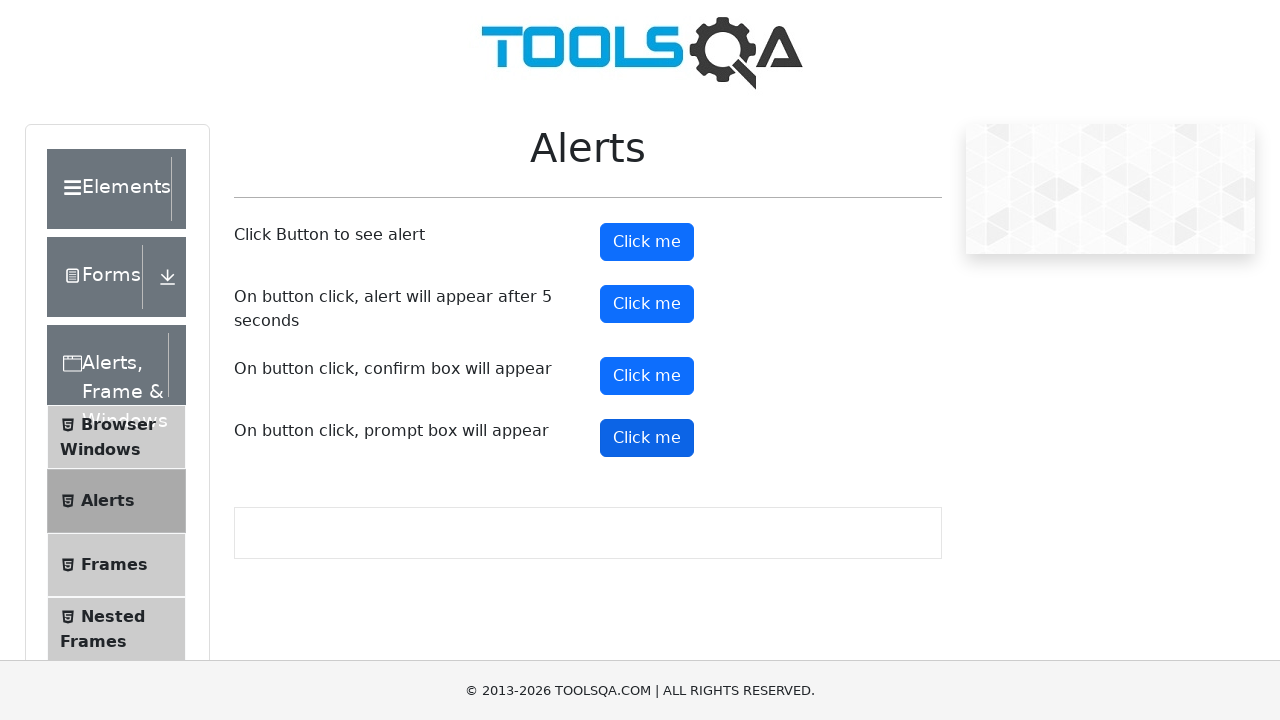

Waited for dialog to be processed
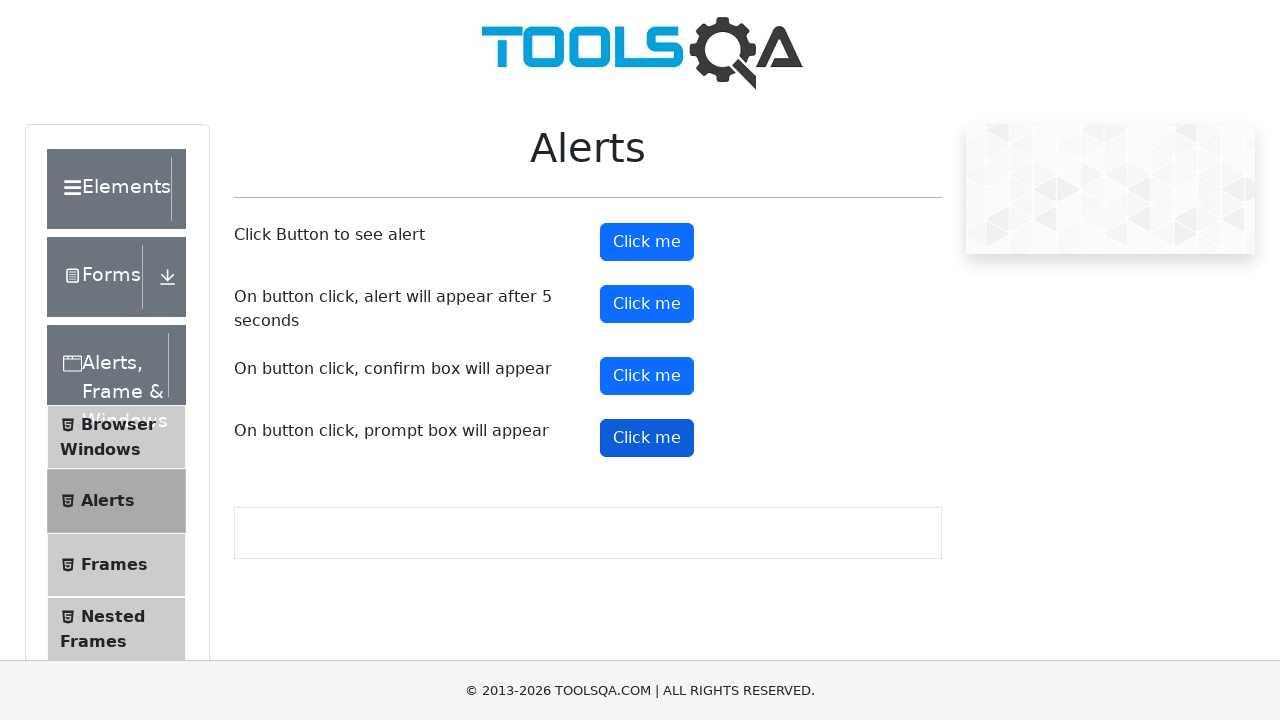

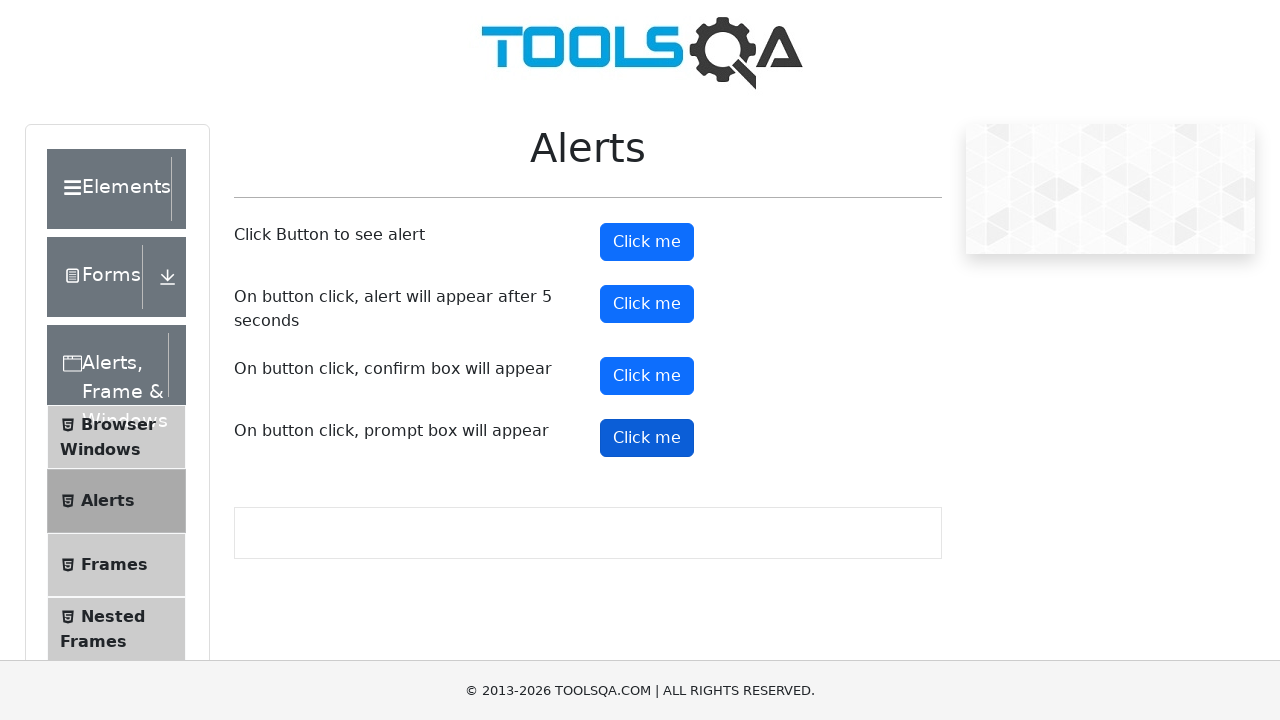